Tests login with valid credentials and verifies navigation to the main page

Starting URL: https://www.saucedemo.com/

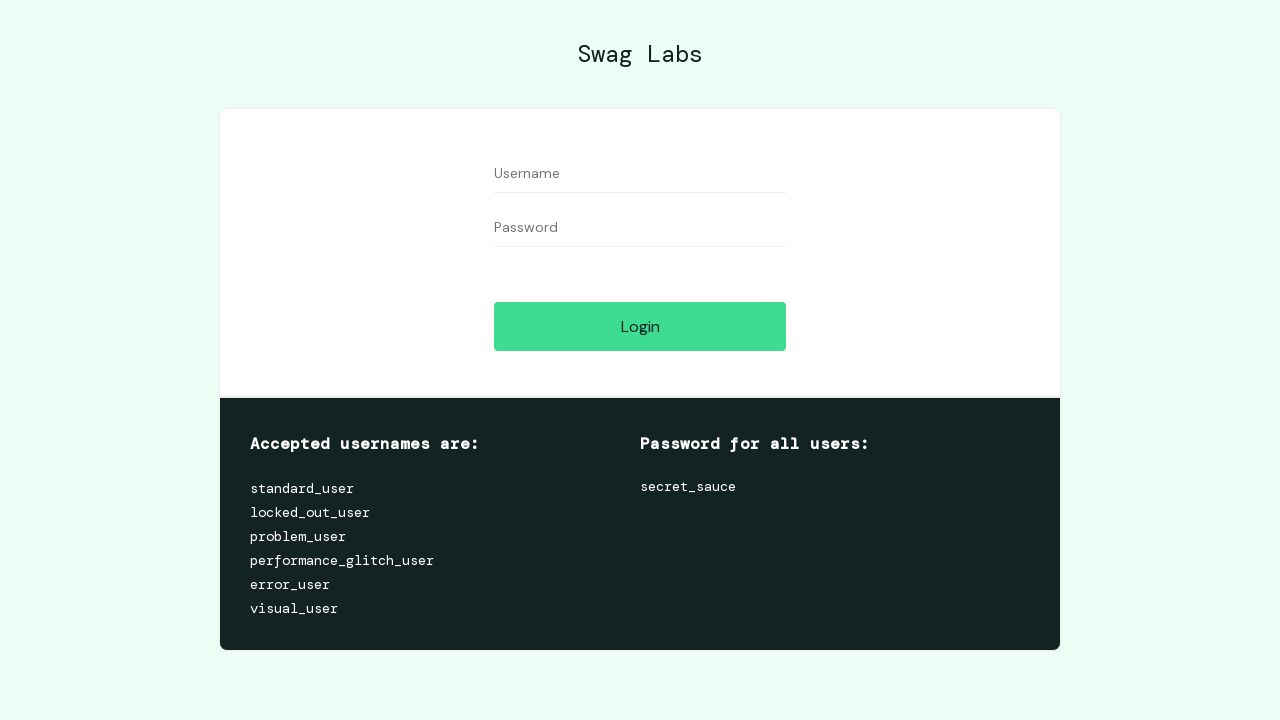

Filled username field with 'standard_user' on [data-test='username']
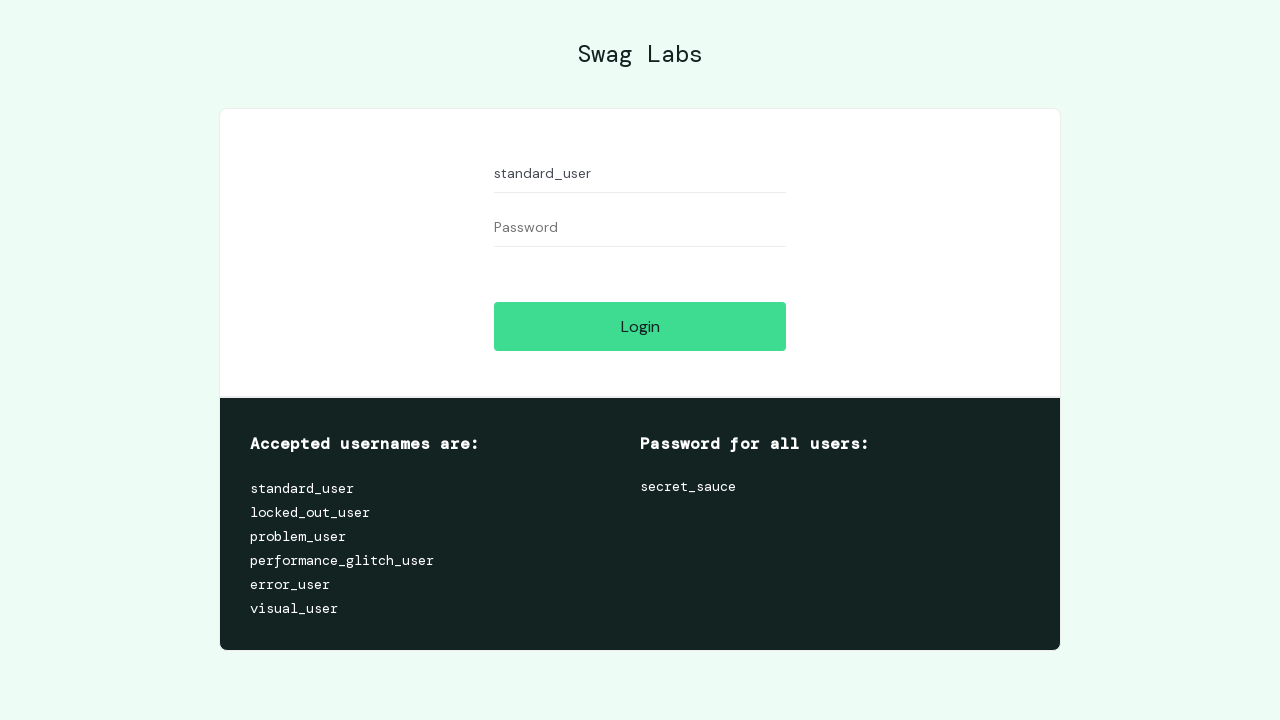

Filled password field with 'secret_sauce' on #password
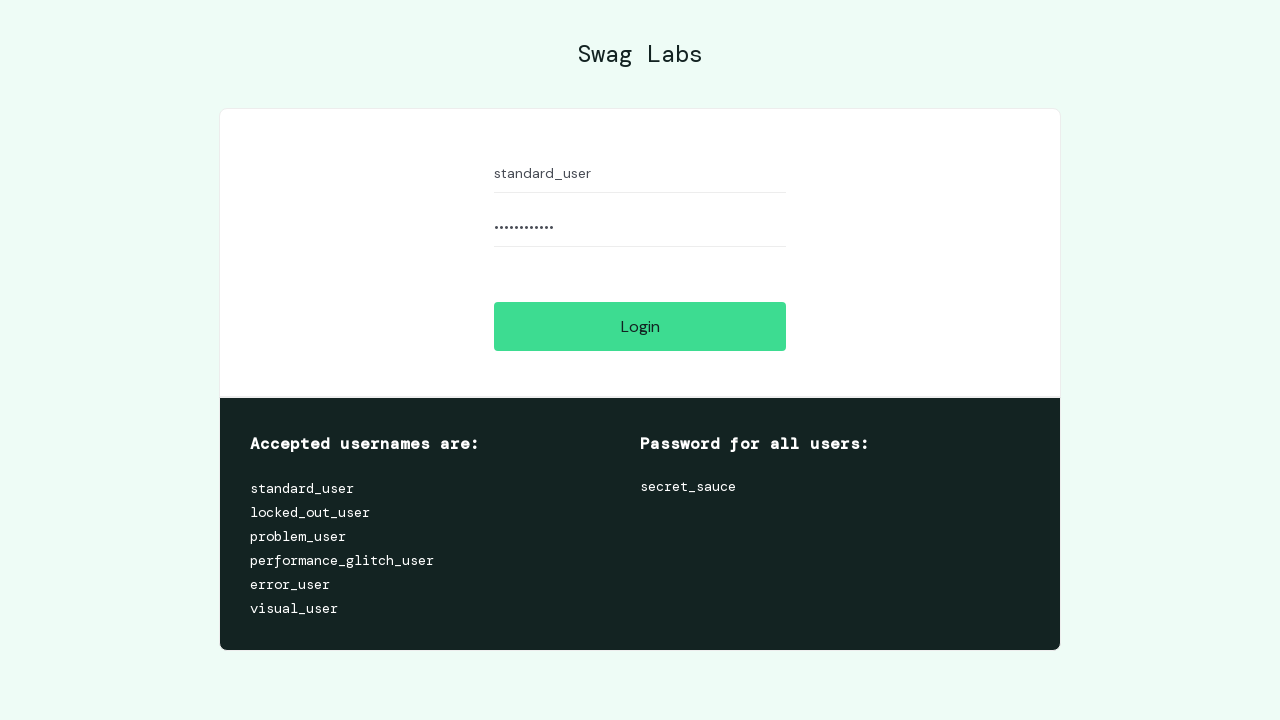

Clicked login button at (640, 326) on #login-button
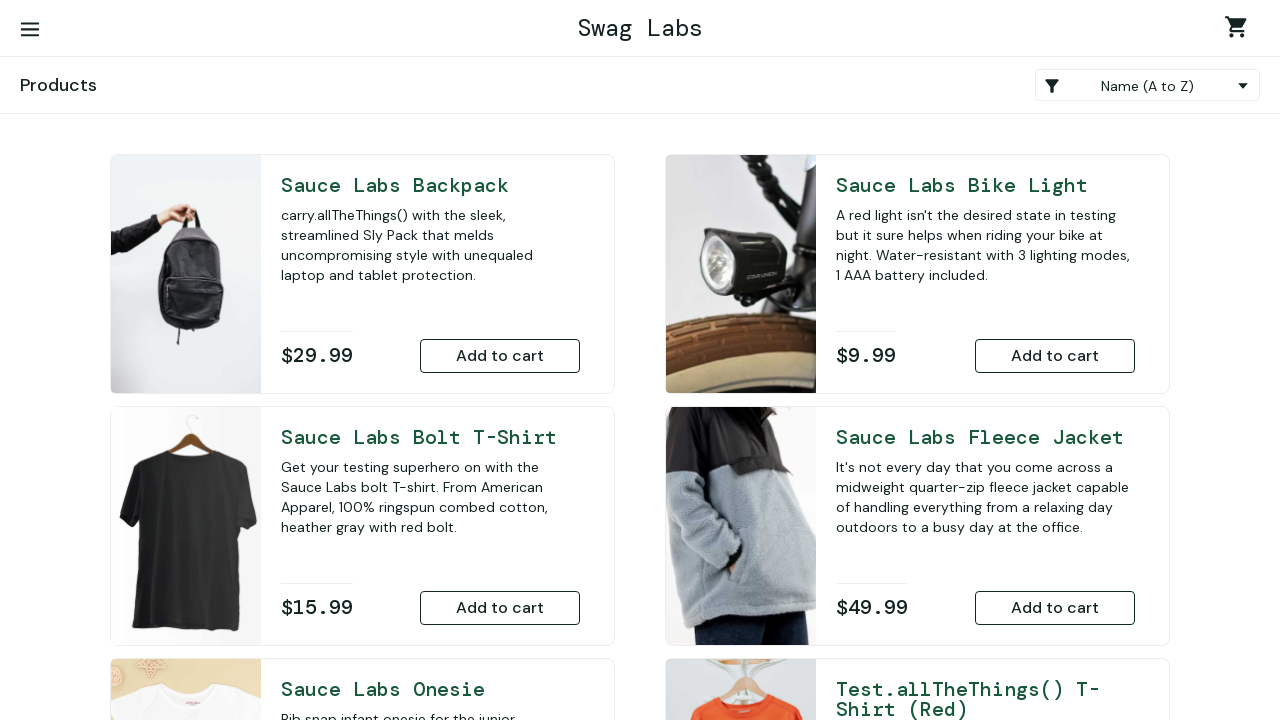

Main page title loaded, navigation to dashboard verified
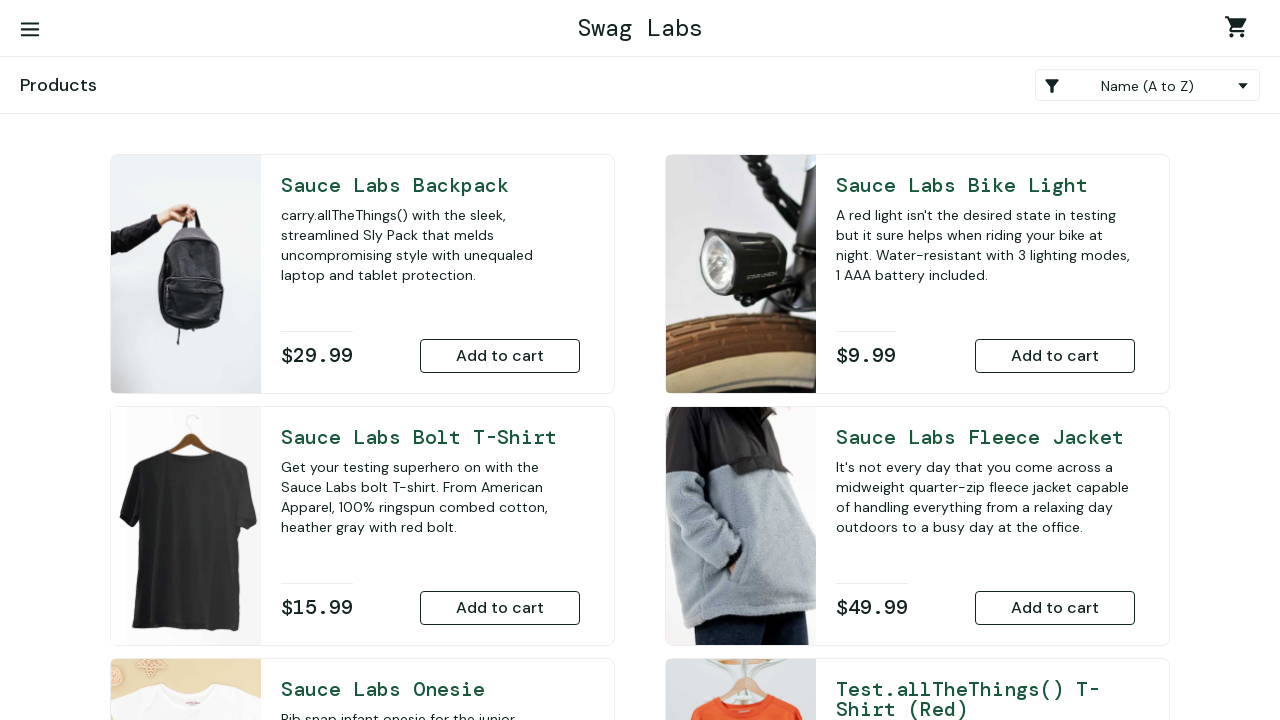

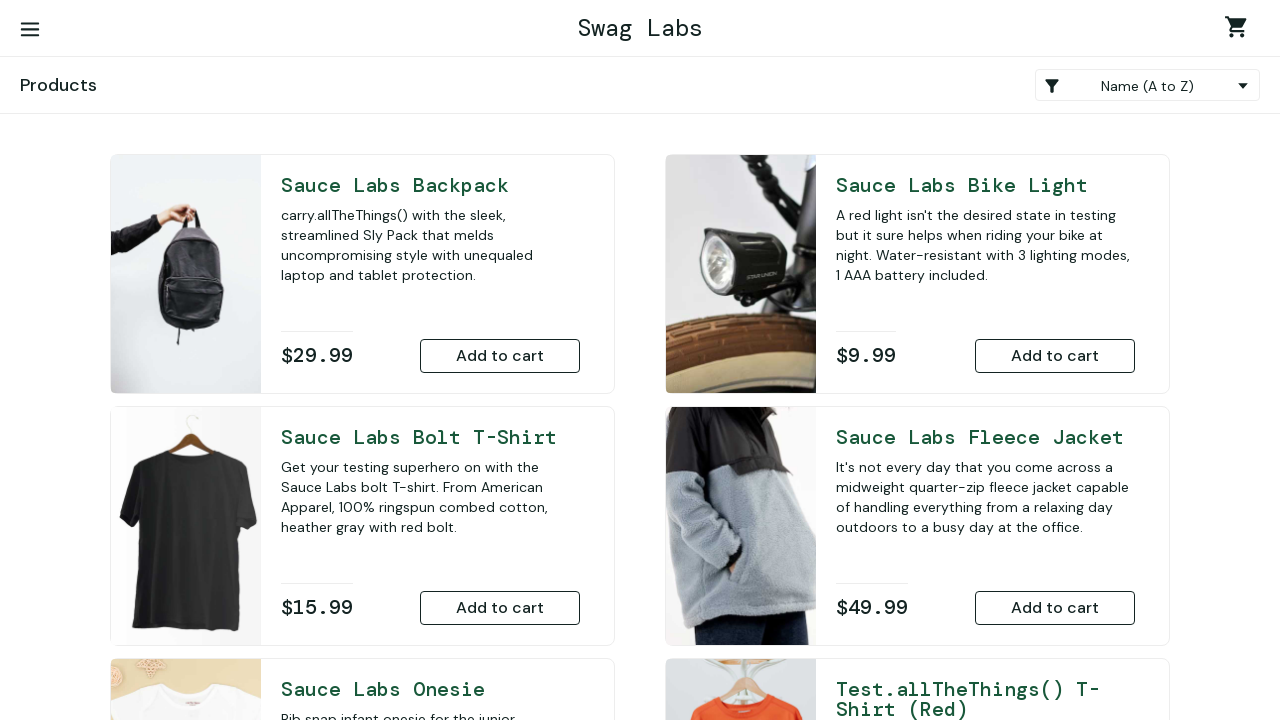